Tests a form by entering a name into an input field and clicking a button

Starting URL: https://erikdark.github.io/Qa_autotest_01/

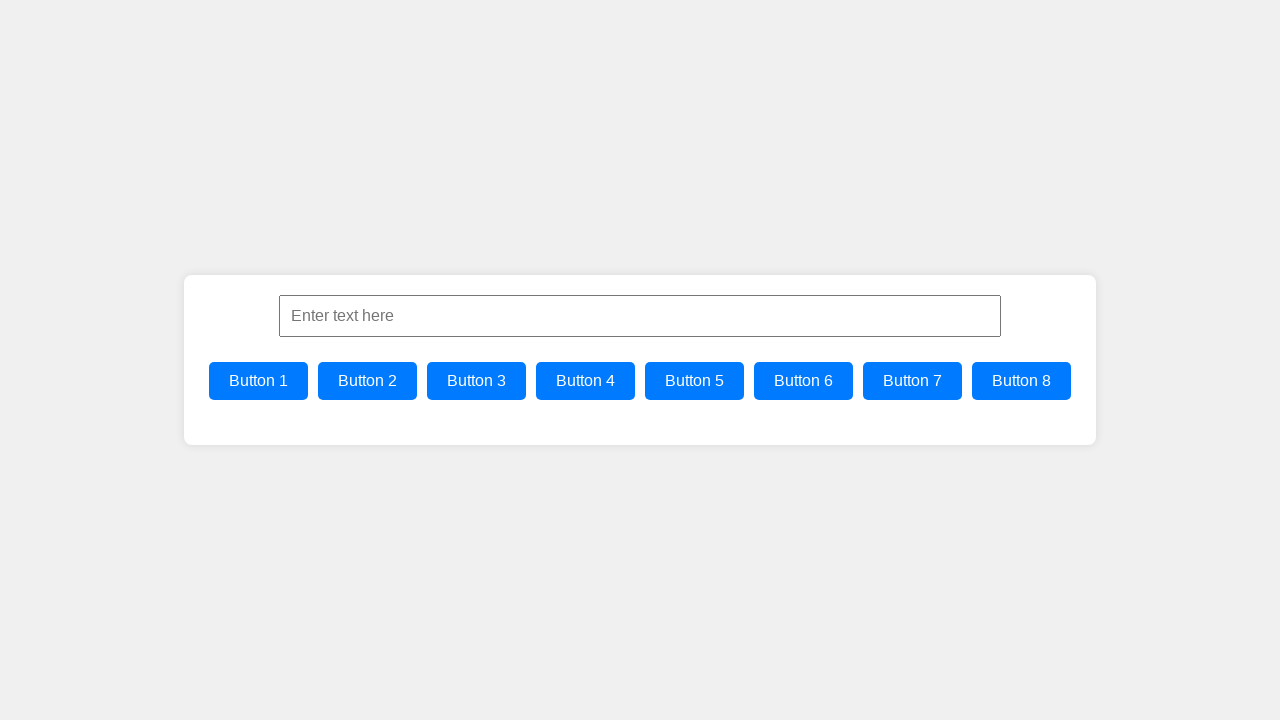

Filled input field with name 'Erik' on #inputField
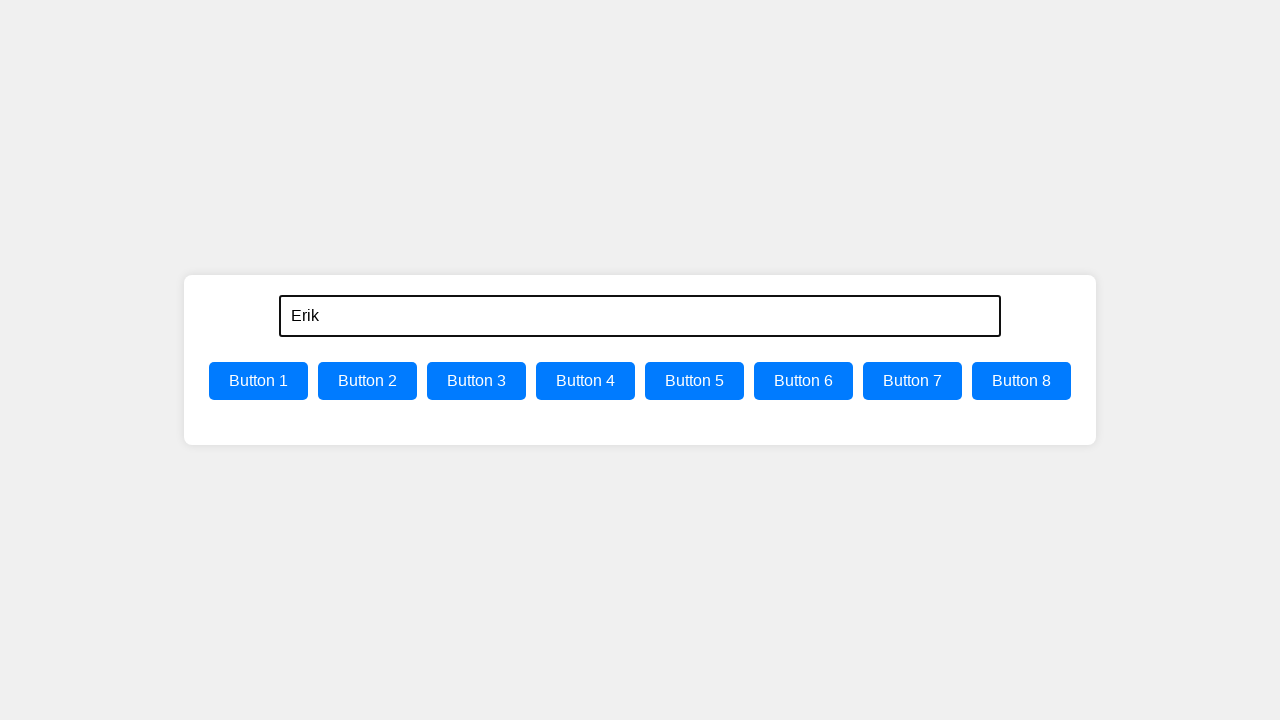

Clicked the third button in the buttons container at (476, 381) on .buttons .btn:nth-child(3)
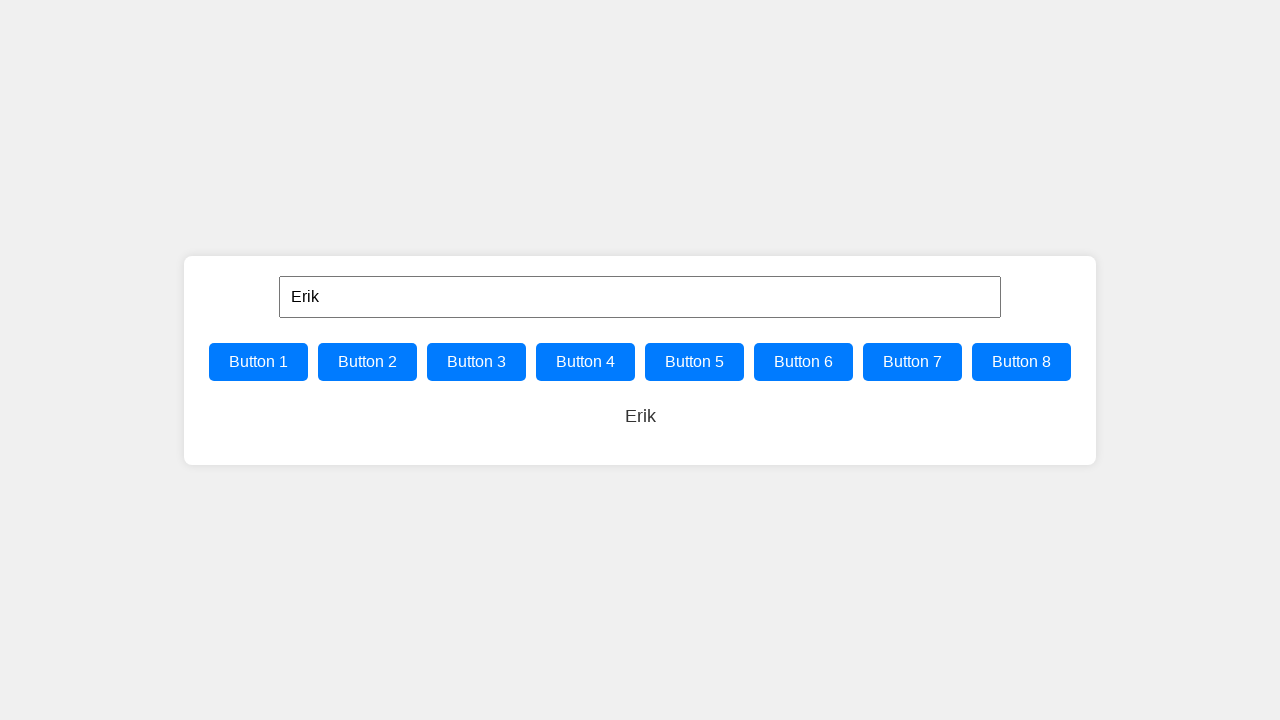

Waited 1000ms for response/result
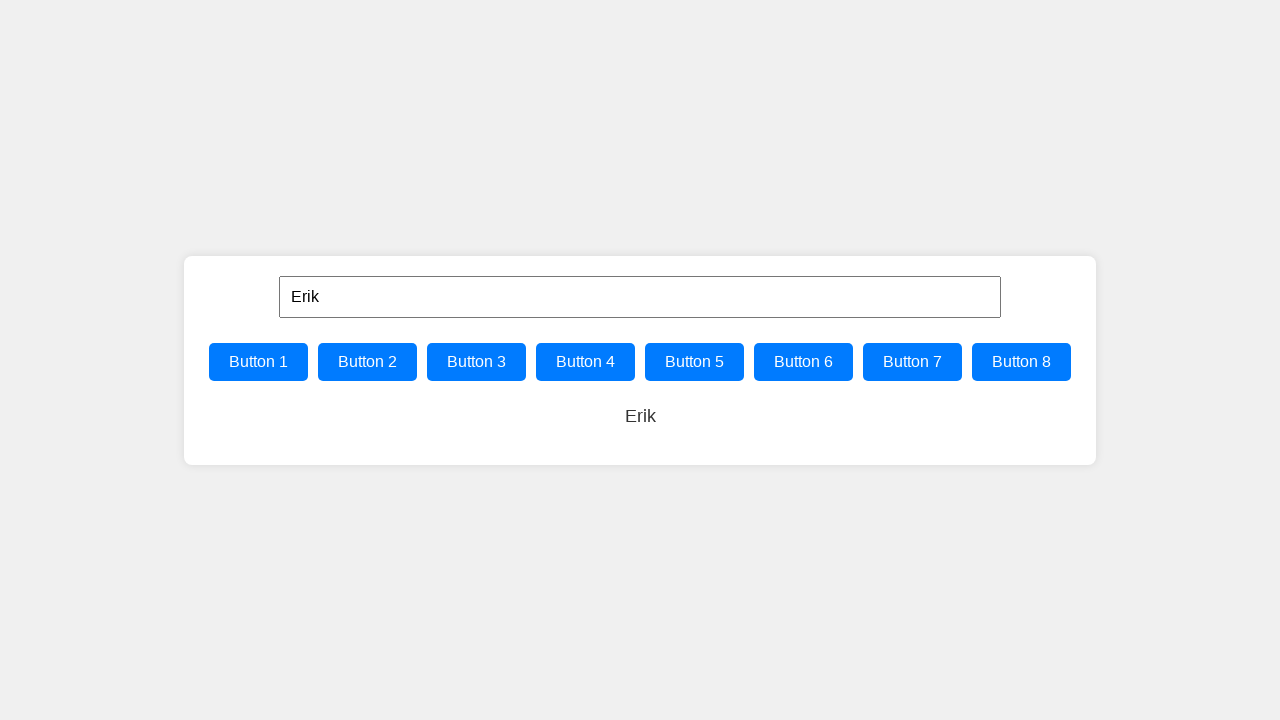

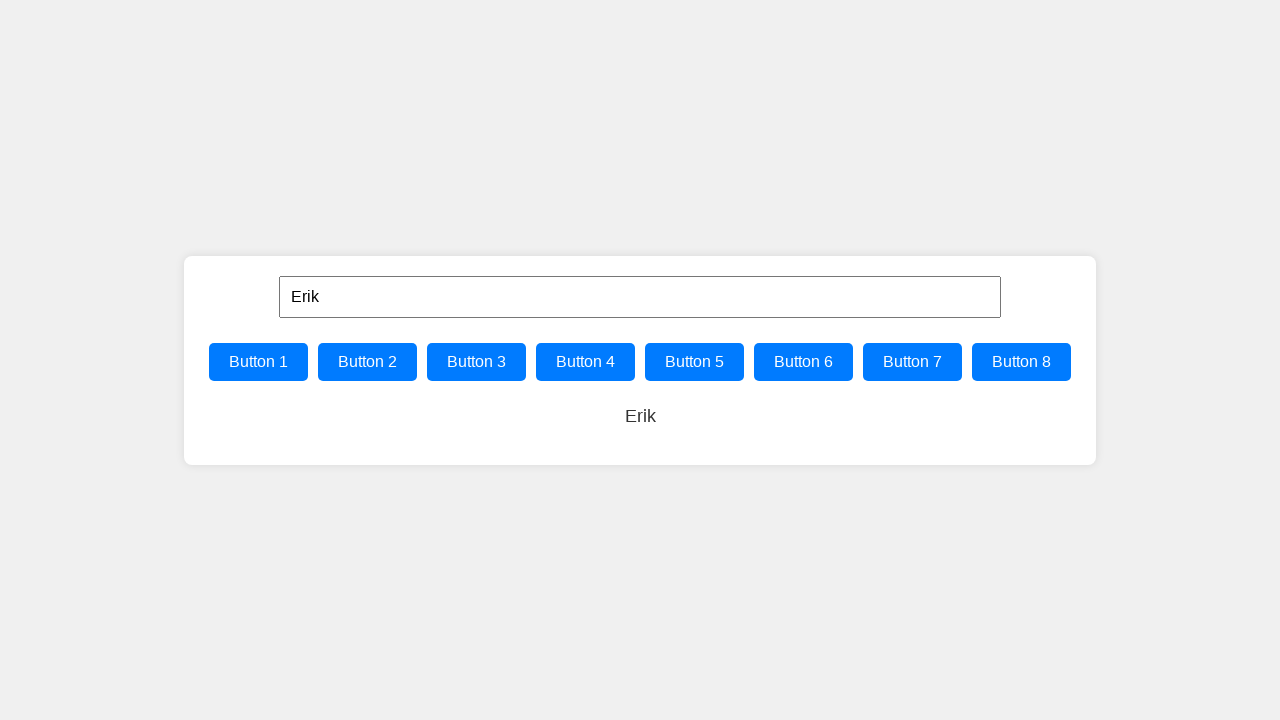